Tests navigation to A/B Testing page by clicking the link and verifying the paragraph text element is present

Starting URL: https://practice.cydeo.com/

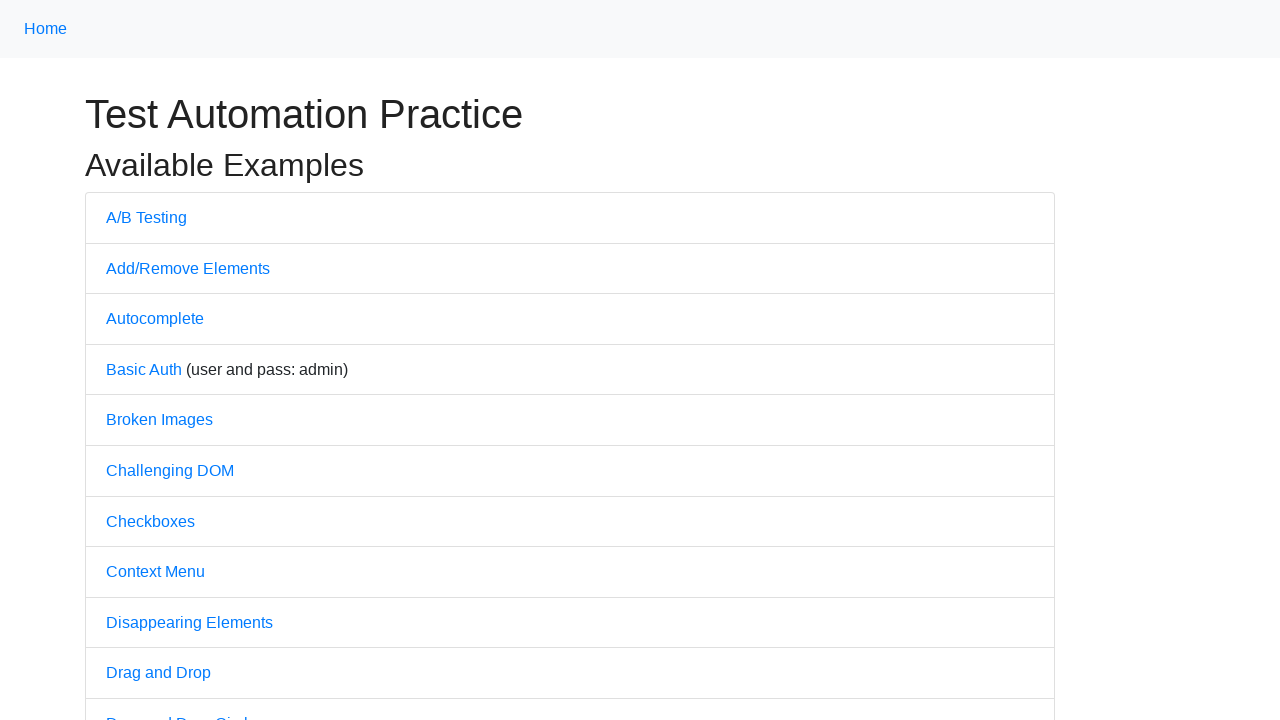

Clicked the 'A/B Testing' link at (146, 217) on text='A/B Testing'
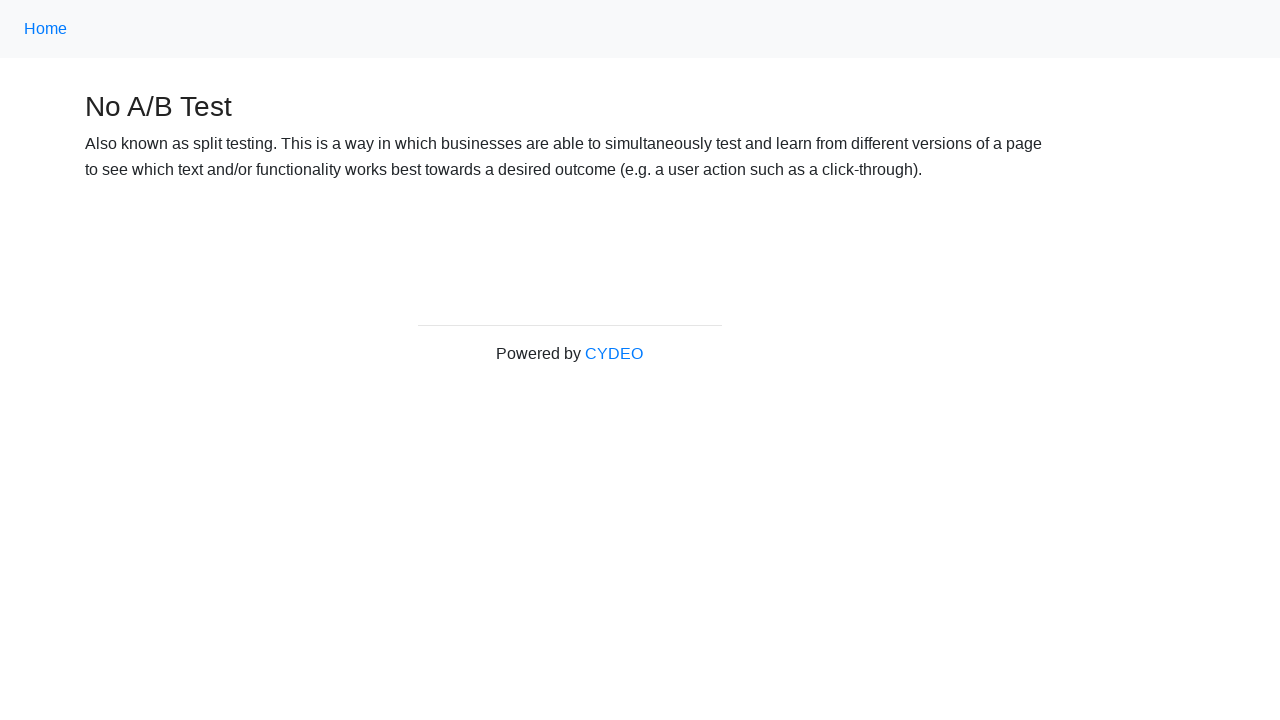

Paragraph element loaded on A/B Testing page
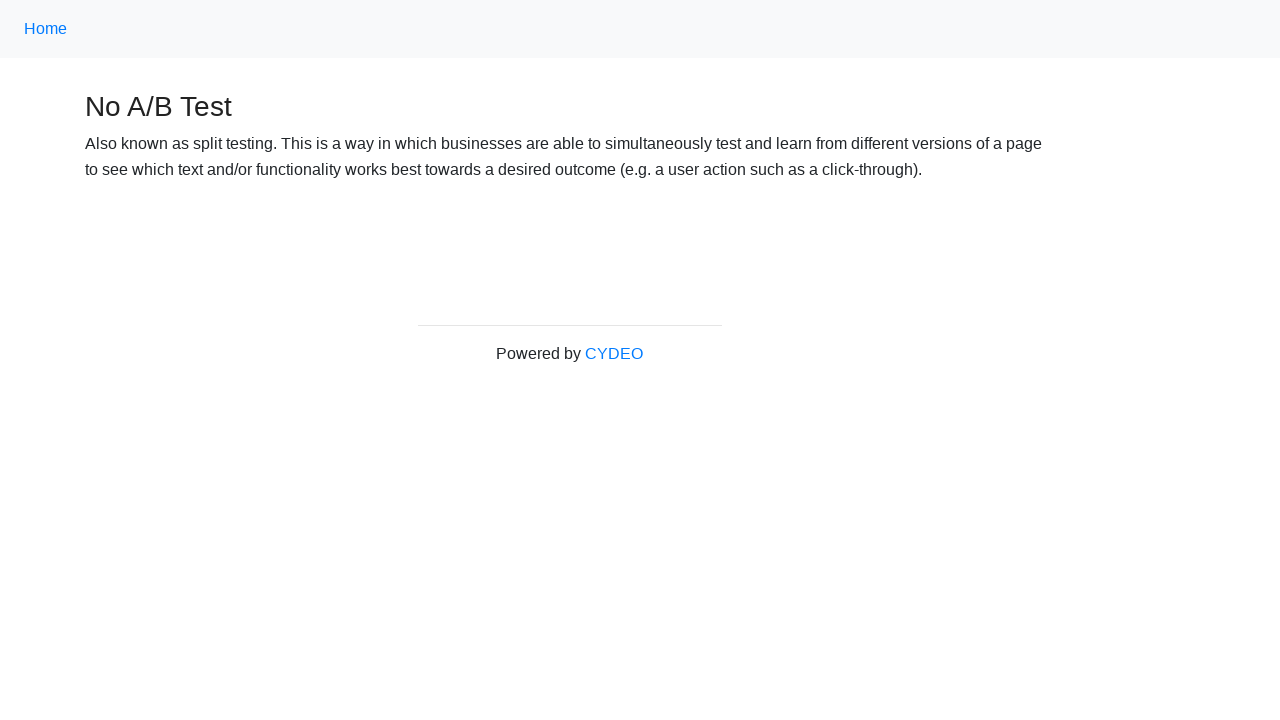

Located paragraph element
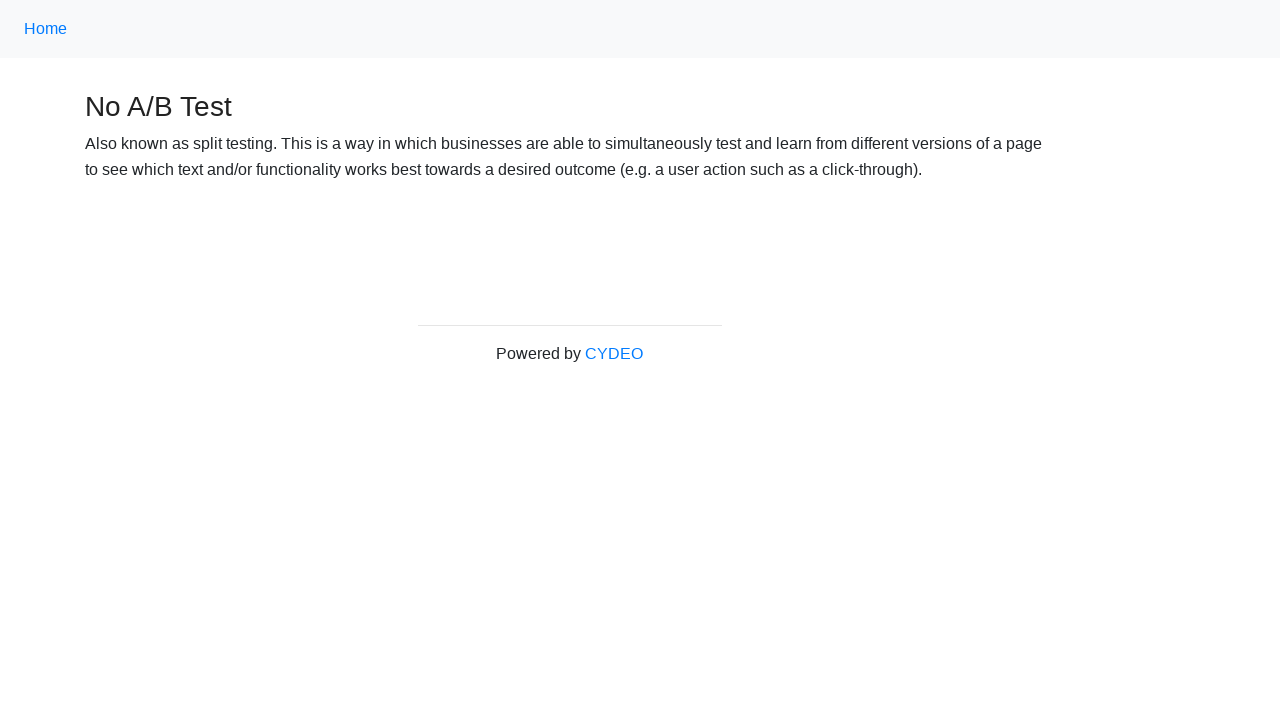

Retrieved inner text from paragraph element
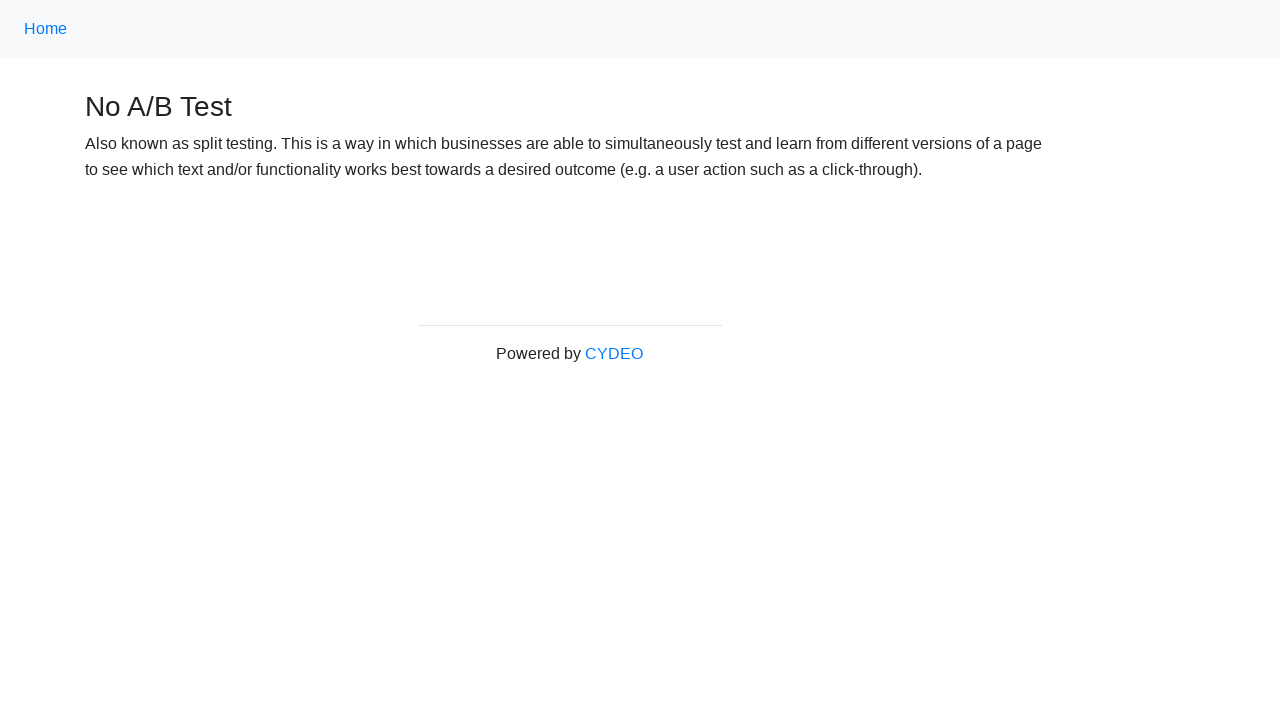

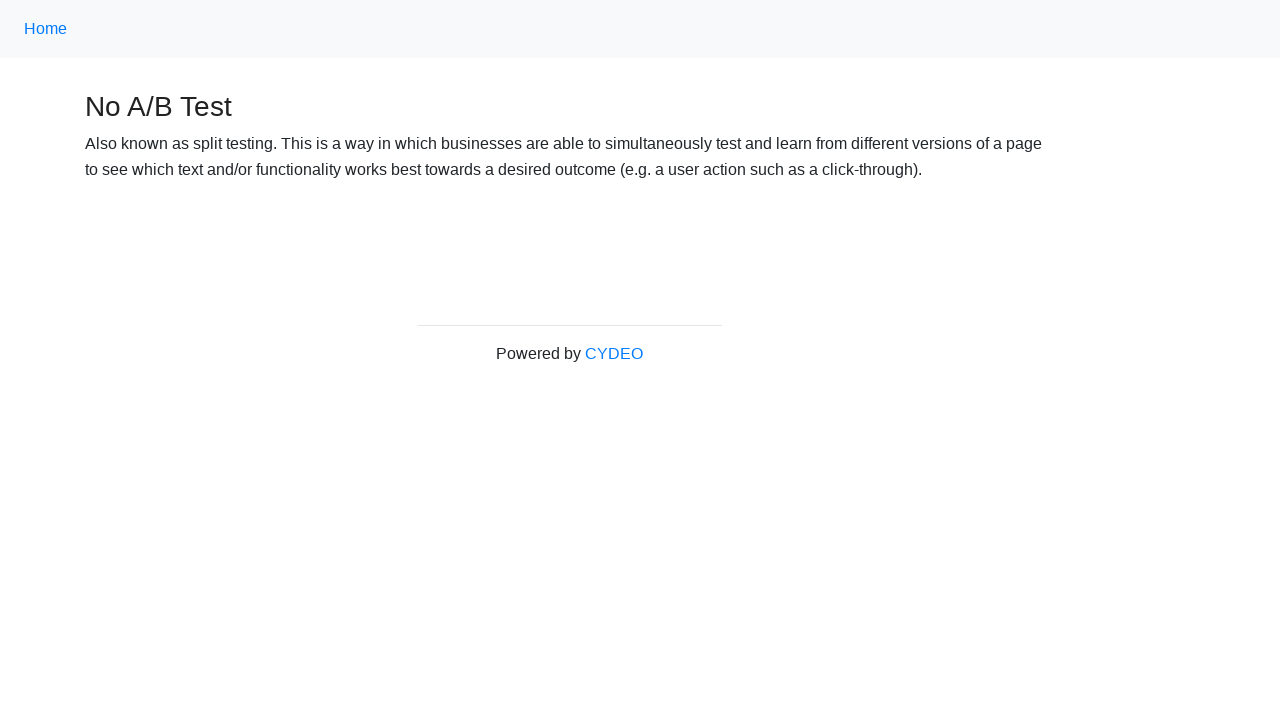